Tests modal dialog functionality by opening a modal and closing it using JavaScript execution

Starting URL: https://formy-project.herokuapp.com/modal

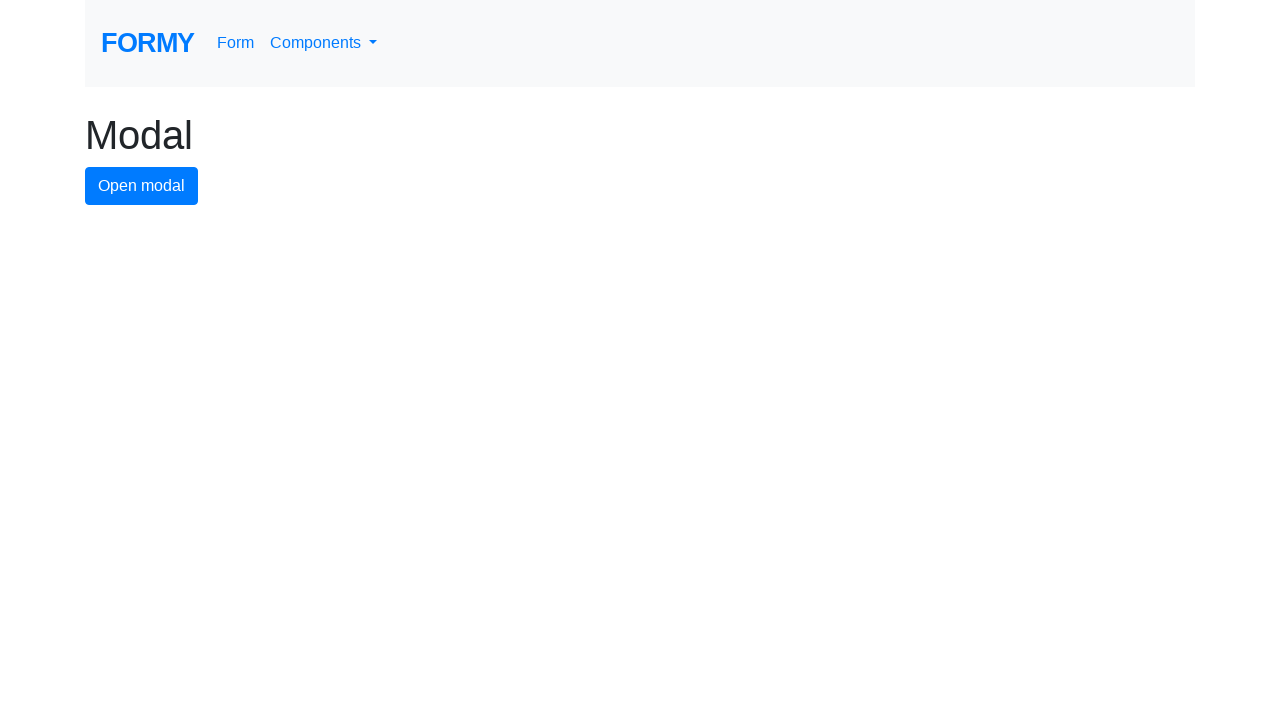

Clicked modal button to open the modal dialog at (142, 186) on #modal-button
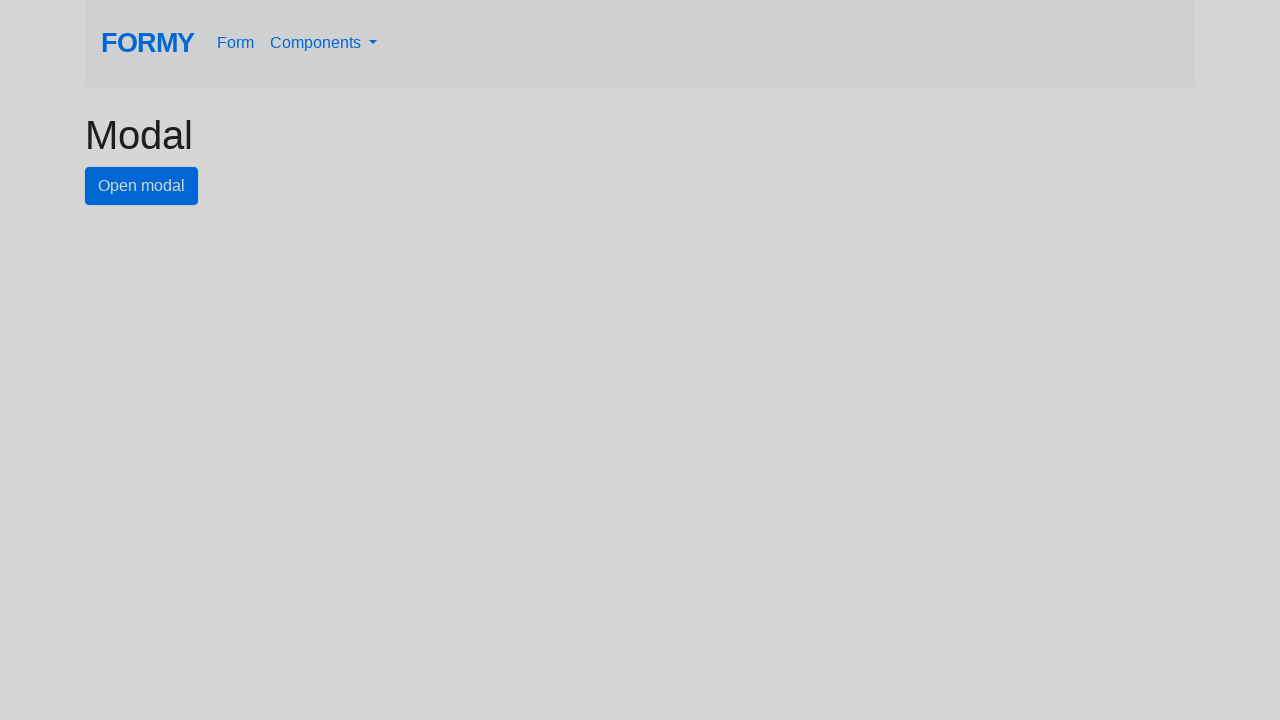

Modal dialog opened and close button is visible
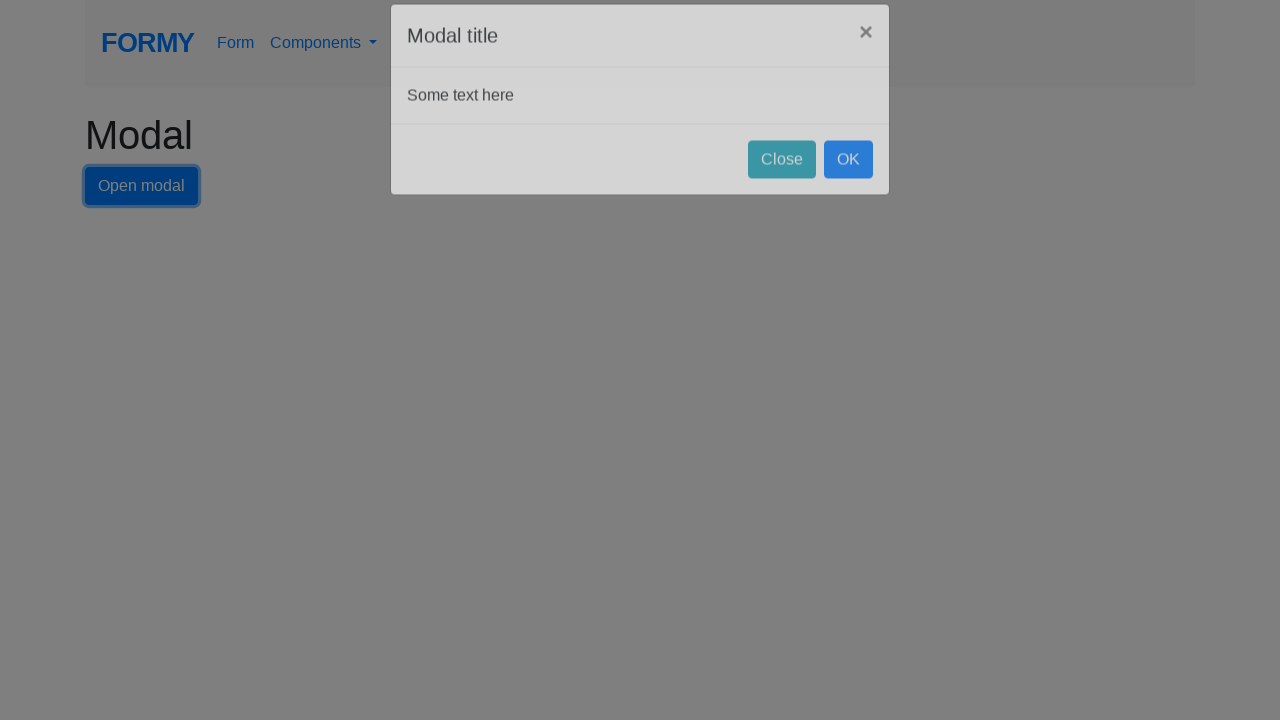

Executed JavaScript to close the modal dialog
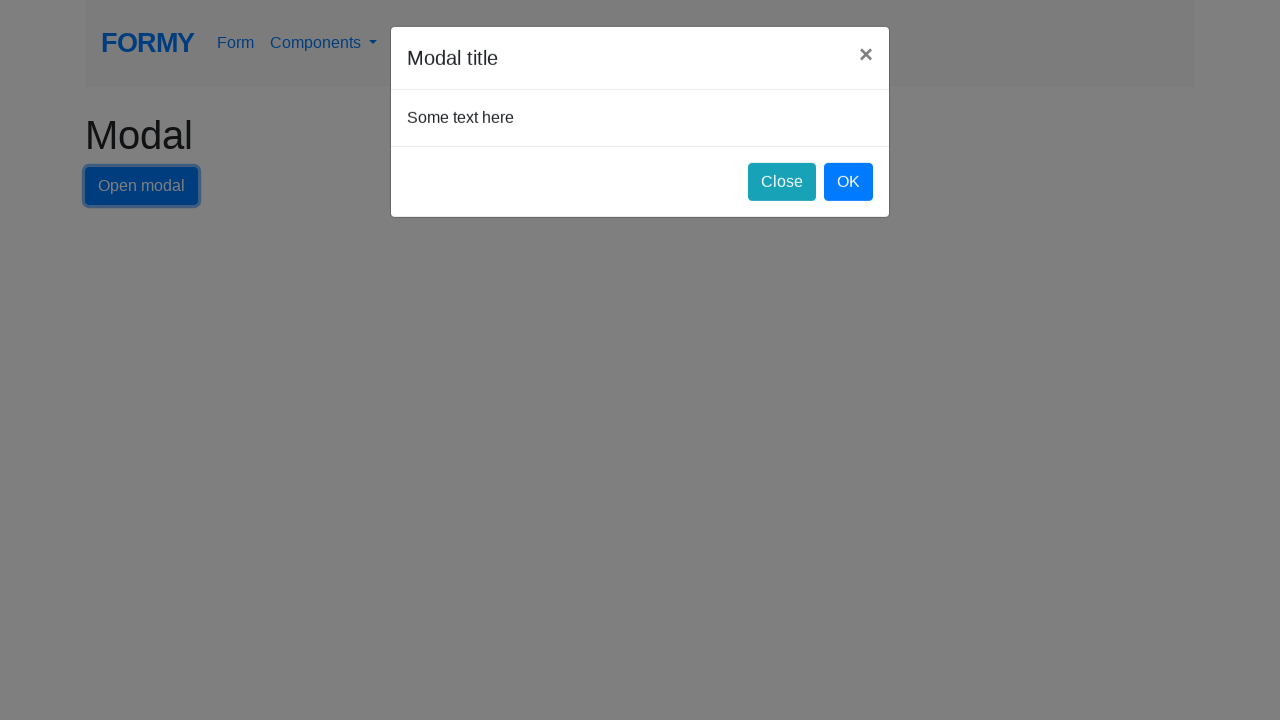

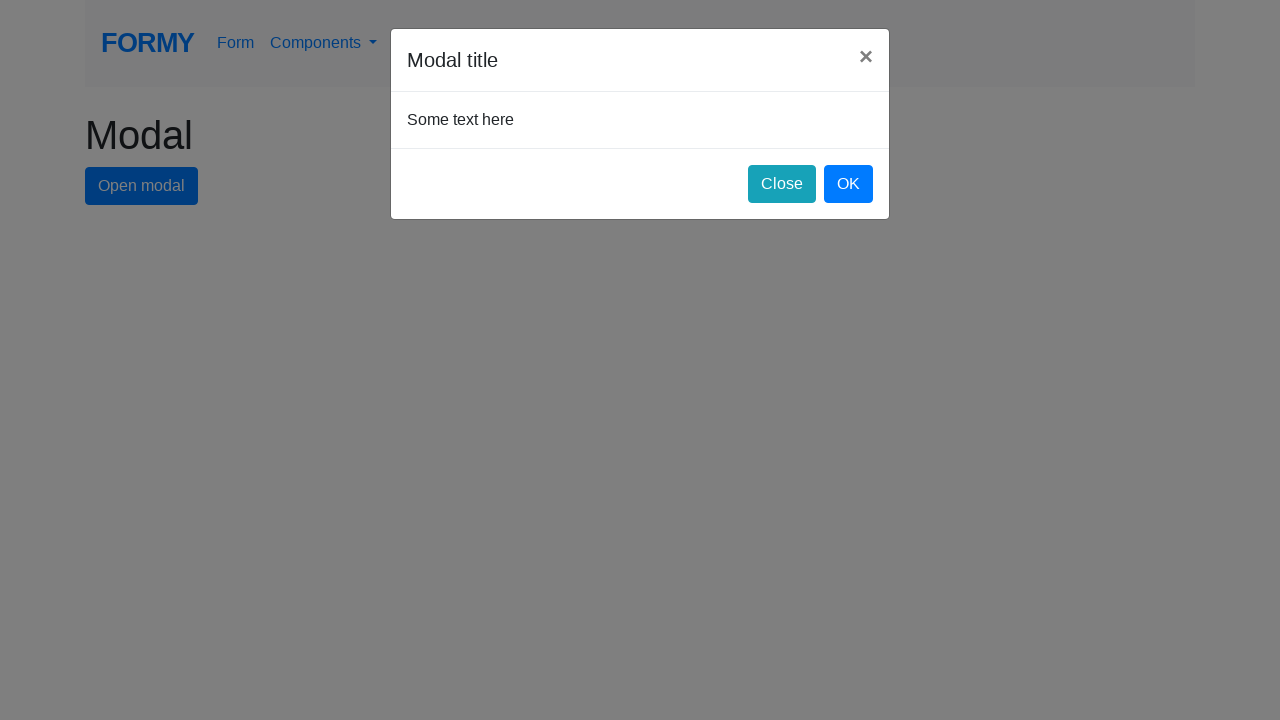